Tests OTP box input by filling it with a numeric code and verifying the value is displayed

Starting URL: https://test-with-me-app.vercel.app/learning/web-elements/elements/input

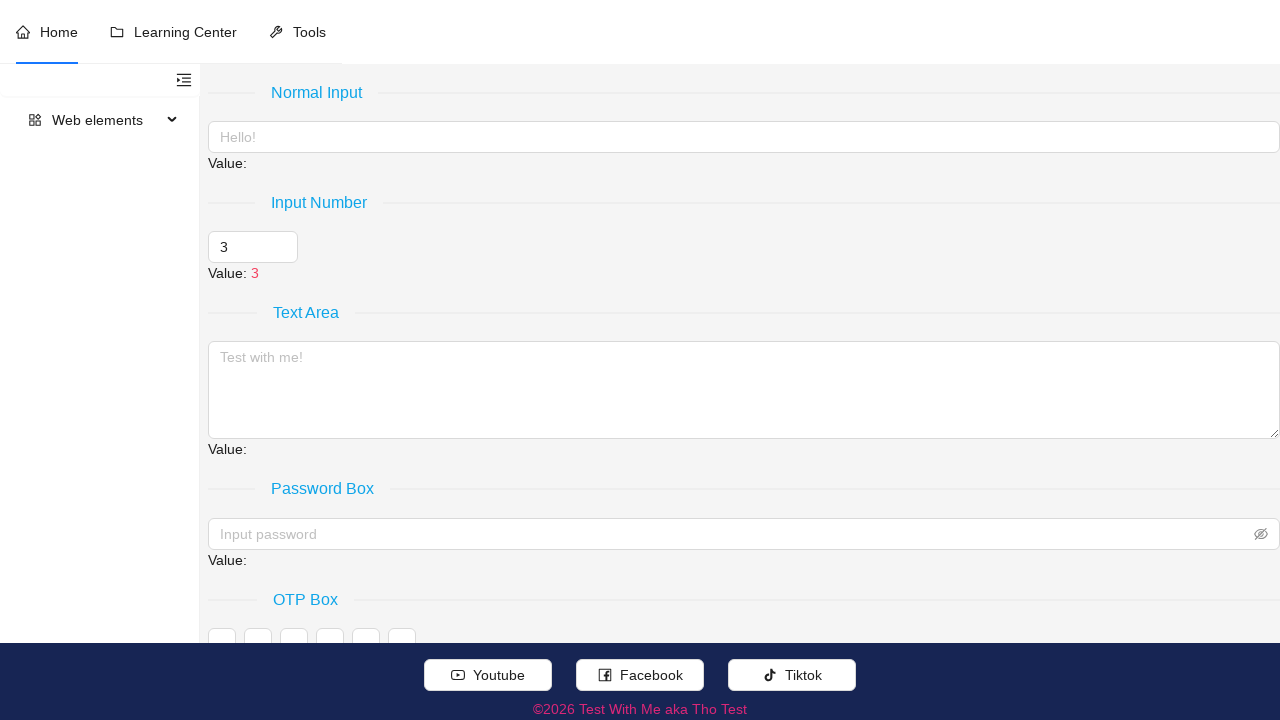

Filled OTP box input field with code '987654' on (//div[contains(.//text(), "OTP Box")]//following-sibling::div//input[@type="tex
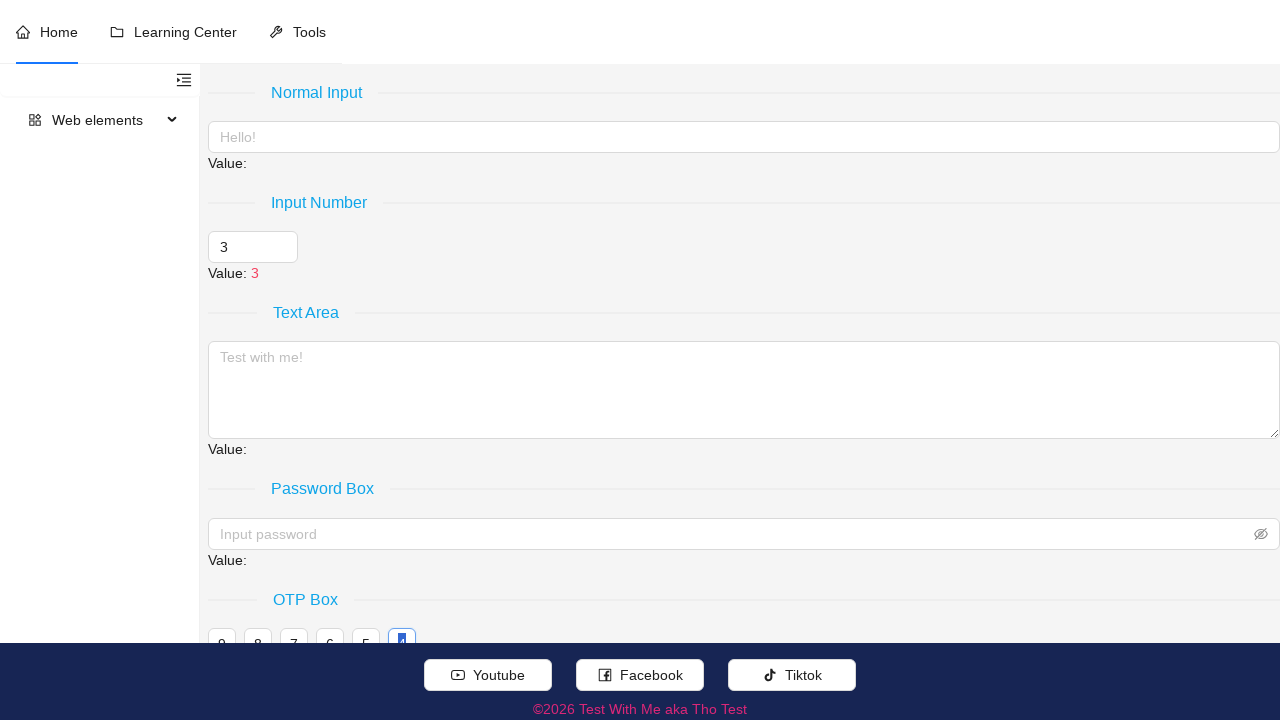

Verified OTP box value is displayed after input
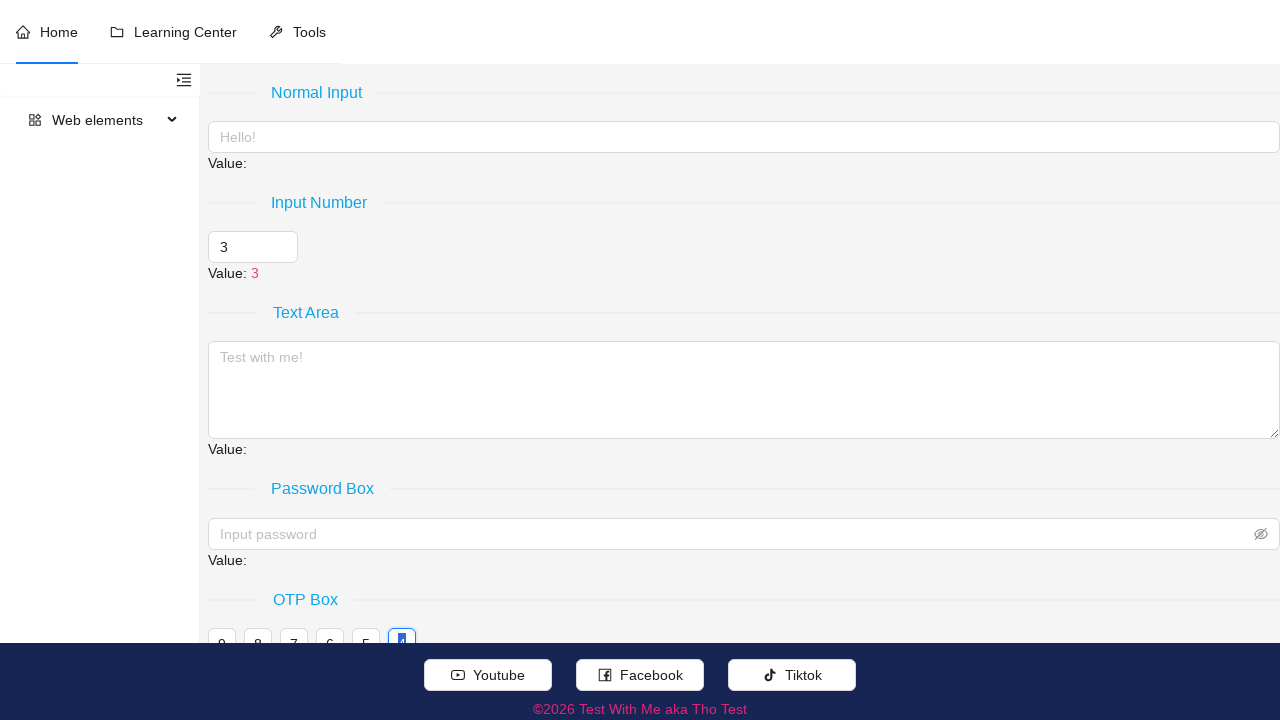

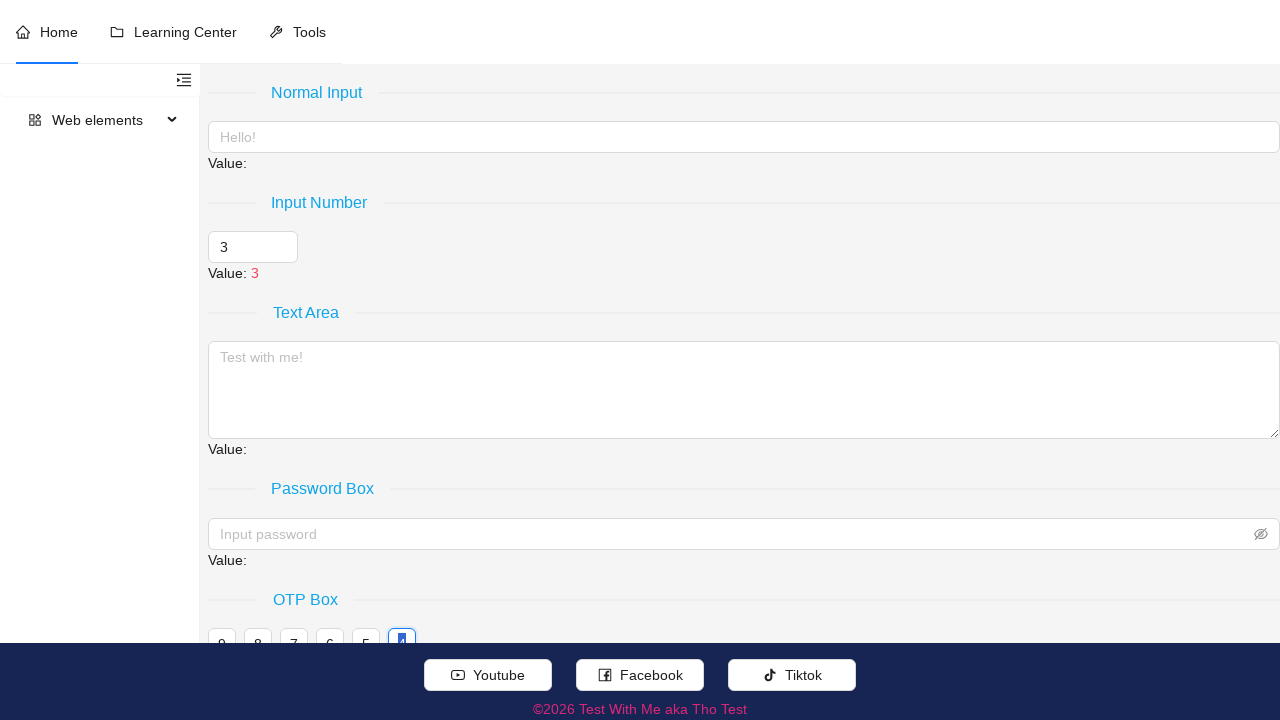